Tests the search functionality on the TERMIUM Plus terminology database by entering a search query and verifying that search results are displayed.

Starting URL: https://www.btb.termiumplus.gc.ca/tpv2alpha/alpha-fra.html?lang=fra

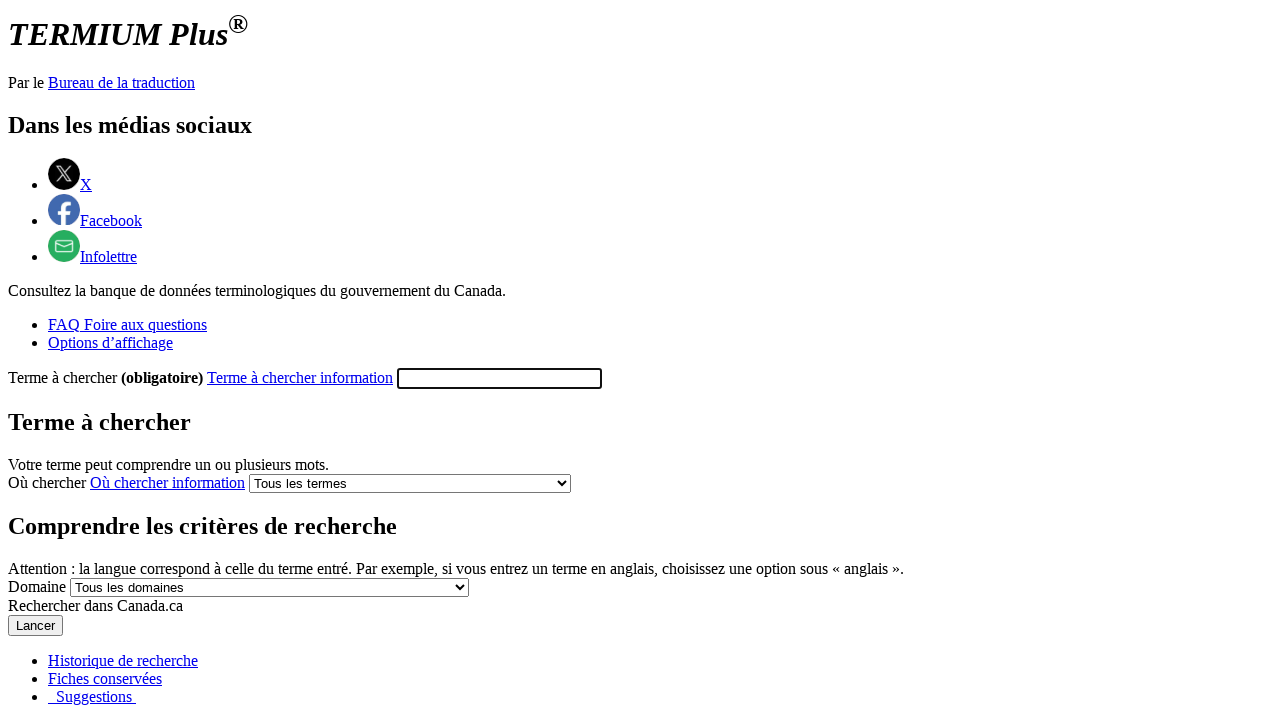

Filled search field with 'sustainability' on #searchfield
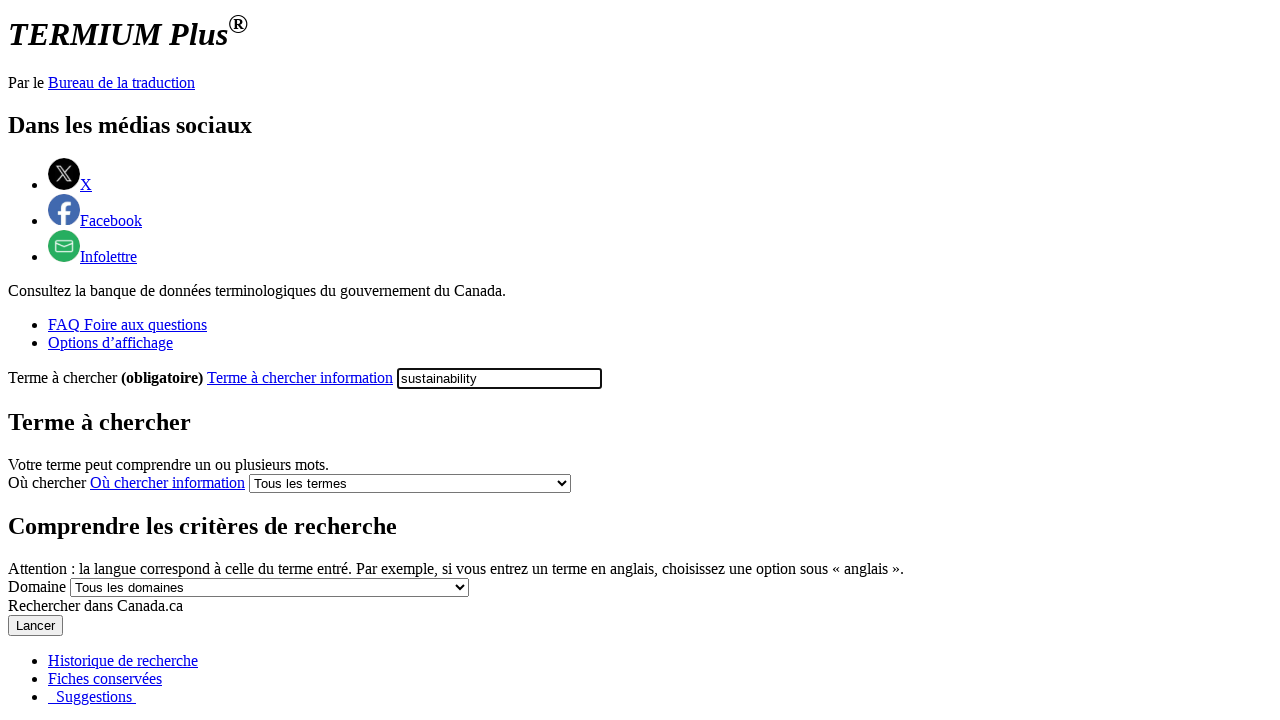

Clicked search button at (36, 626) on #comencsrch
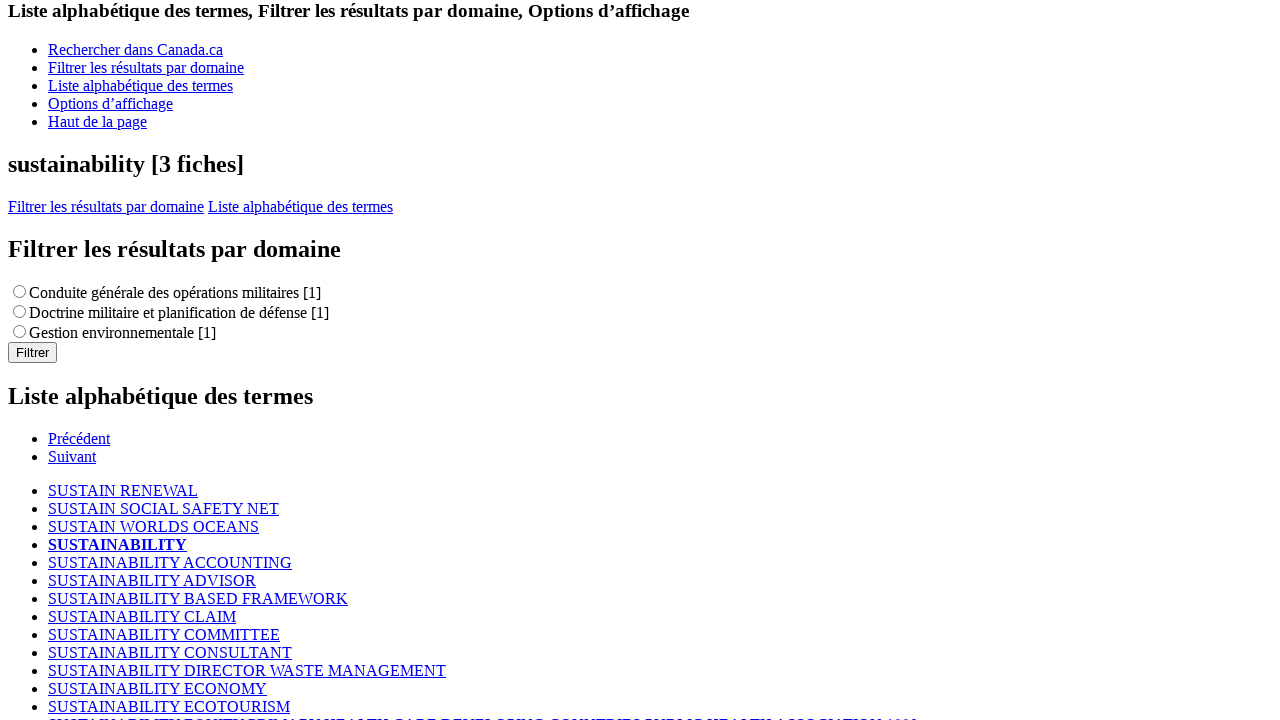

Search results loaded successfully
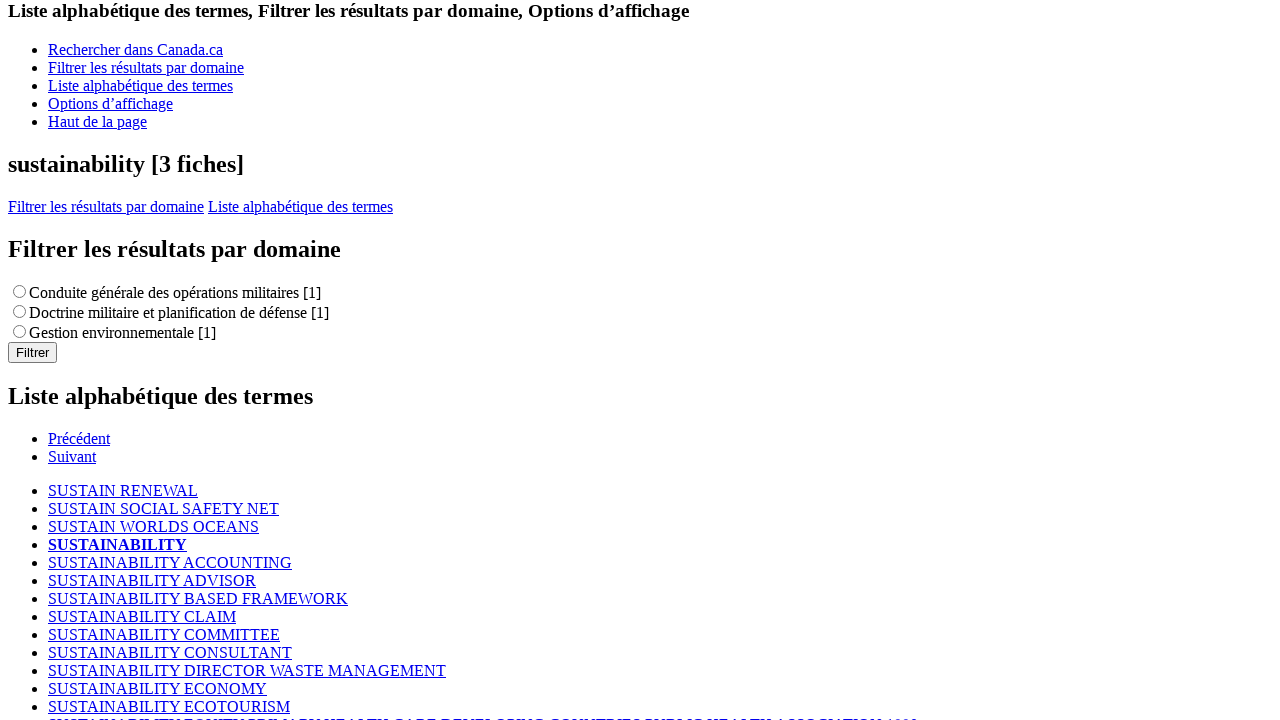

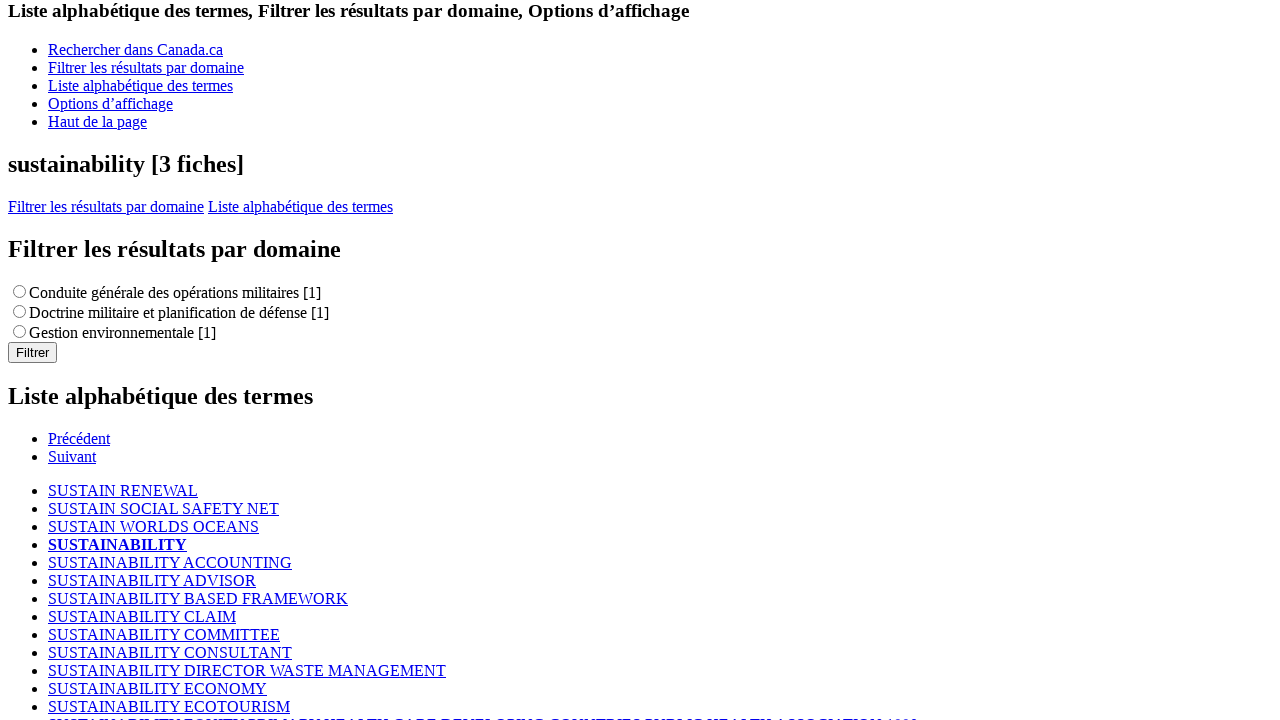